Verifies that navigating to the OrangeHRM demo site correctly redirects to the login page URL by checking the current URL after page load.

Starting URL: https://opensource-demo.orangehrmlive.com

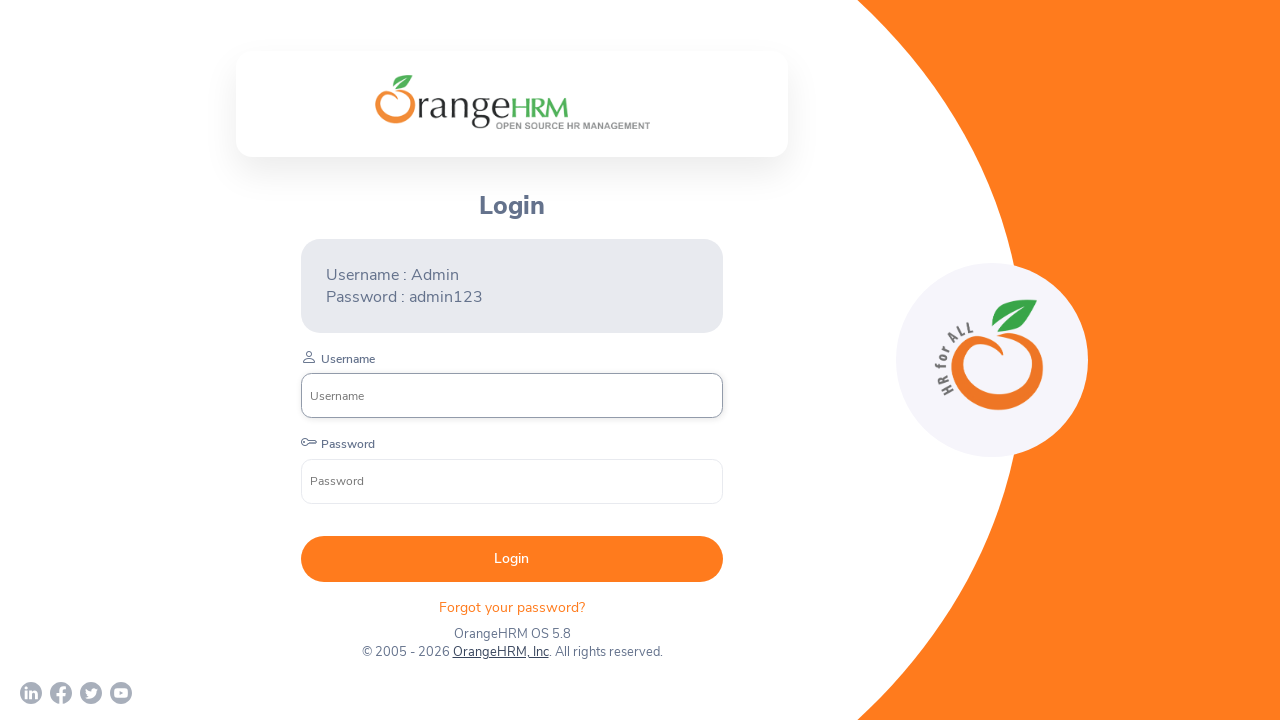

Waited for page to load and network to be idle
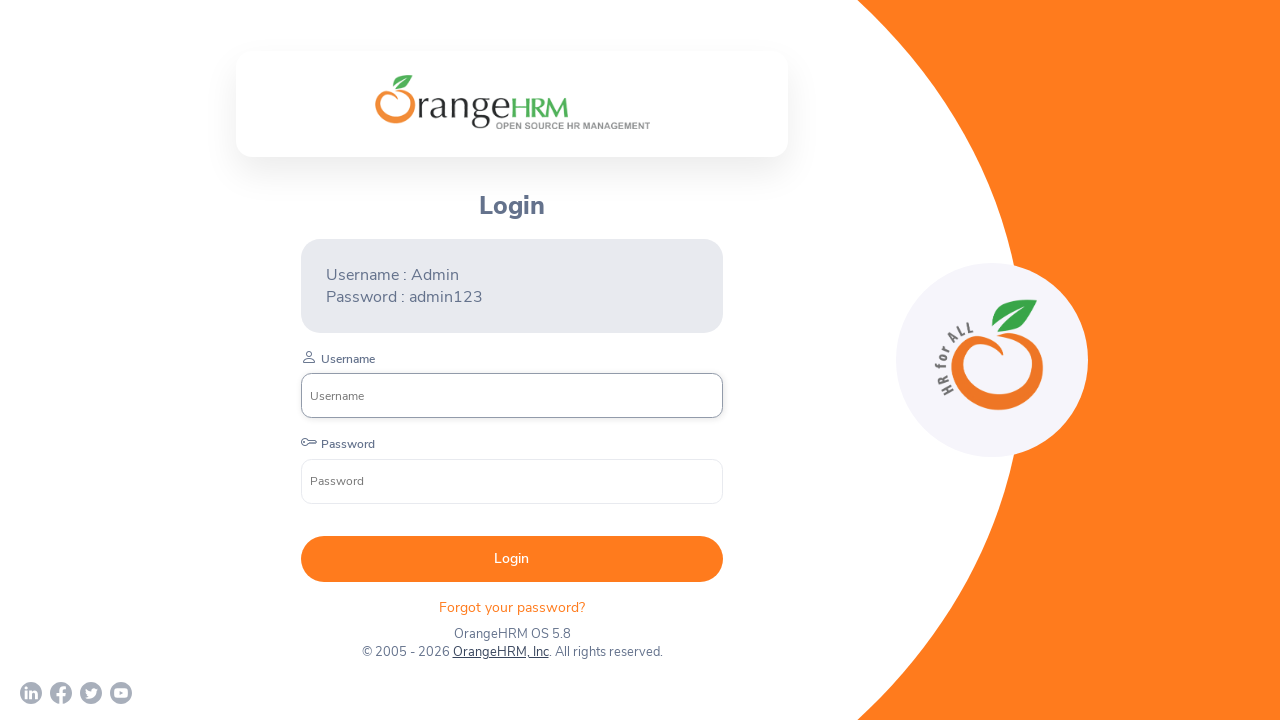

Retrieved current page URL
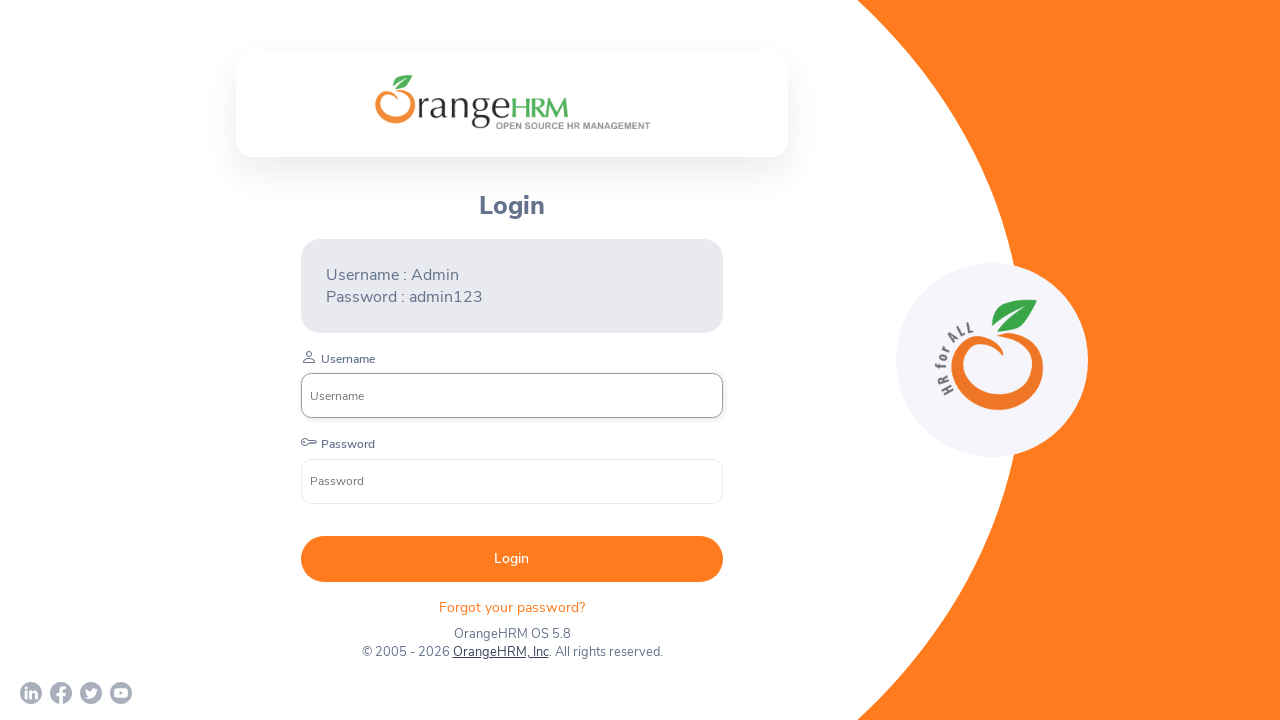

Defined expected login page URL
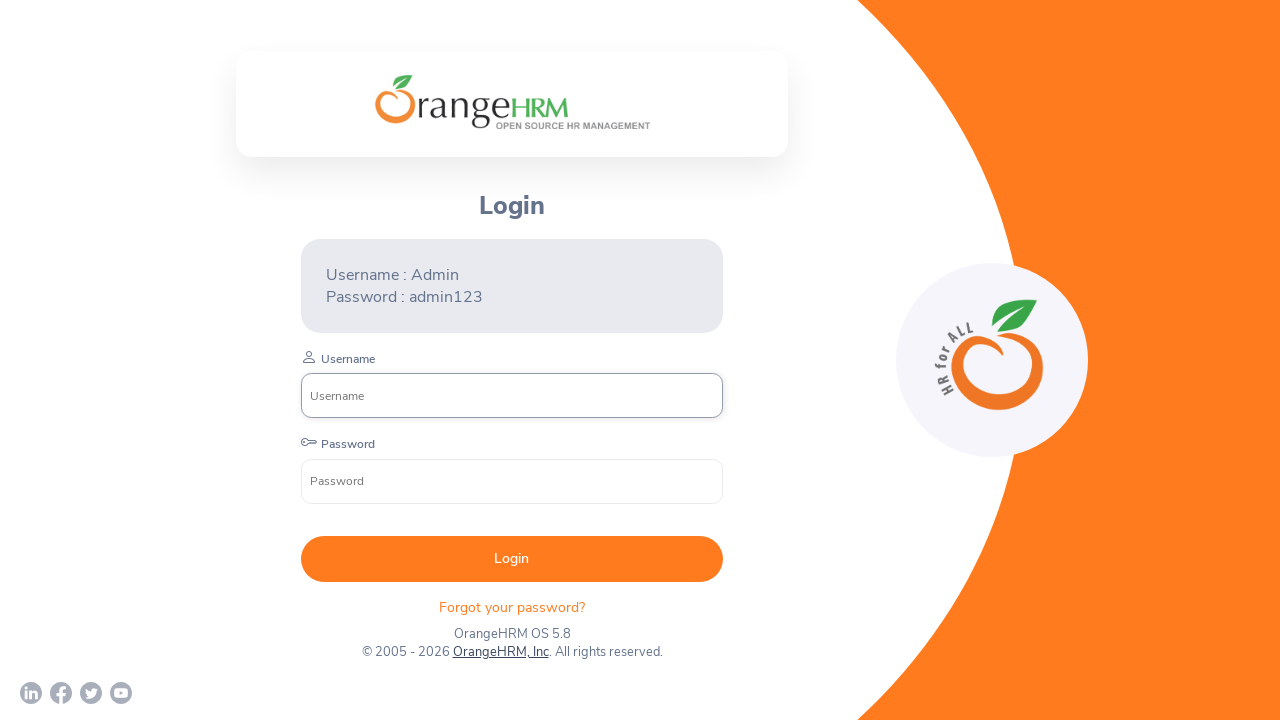

Verified URL redirect: current URL is https://opensource-demo.orangehrmlive.com/web/index.php/auth/login
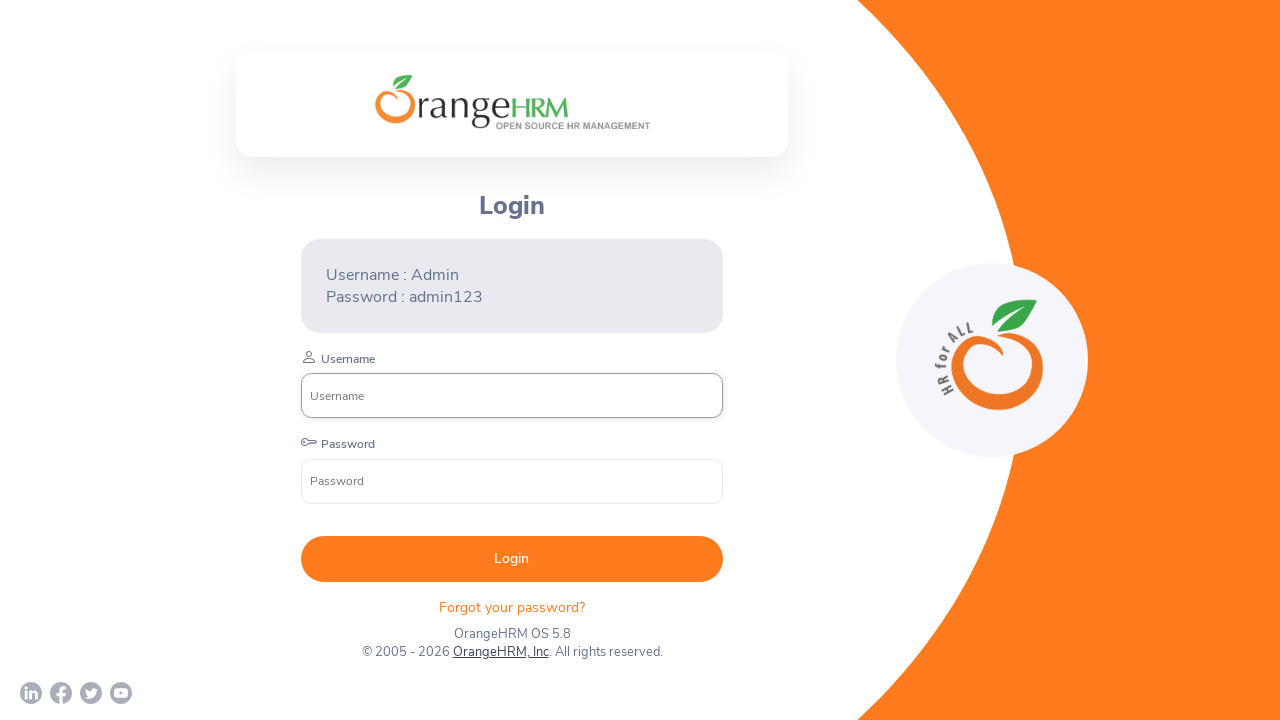

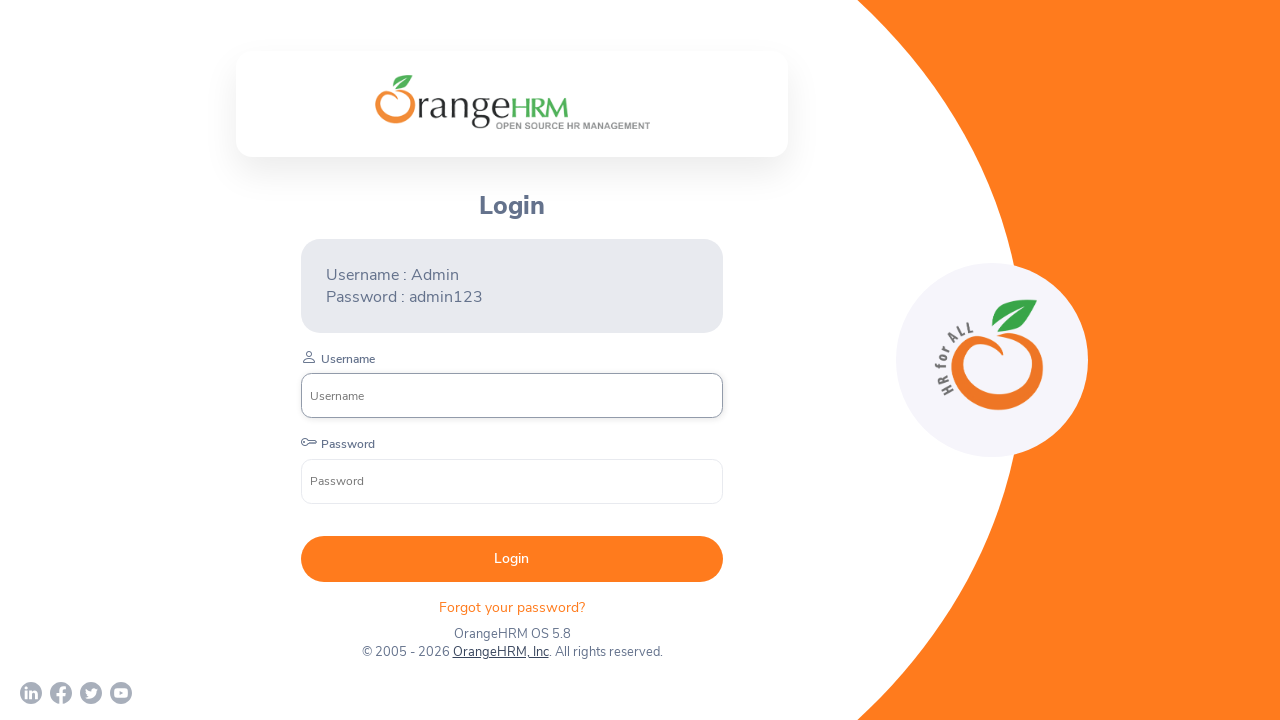